Tests JavaScript confirm alert functionality by navigating to the JavaScript Alerts page, clicking the JS Confirm button, accepting the confirmation dialog, and verifying the result message shows "You clicked: Ok"

Starting URL: http://the-internet.herokuapp.com/

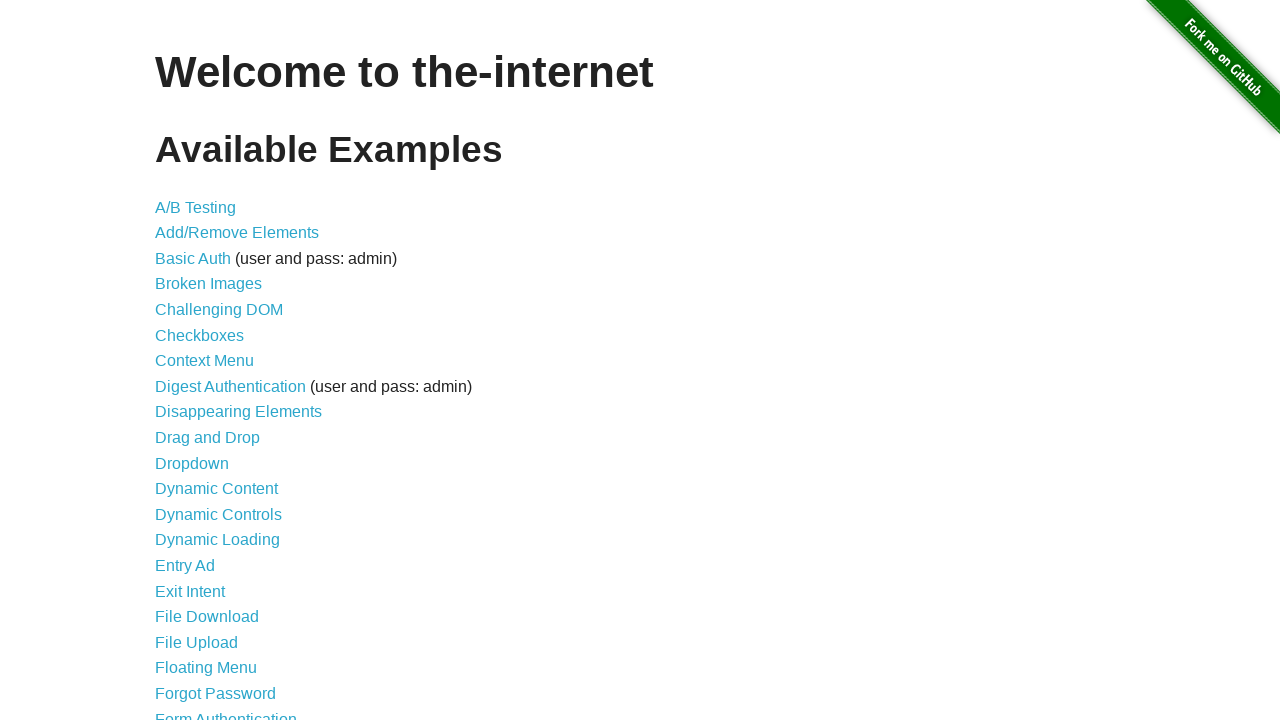

Clicked JavaScript Alerts link from homepage at (214, 361) on a[href='/javascript_alerts']
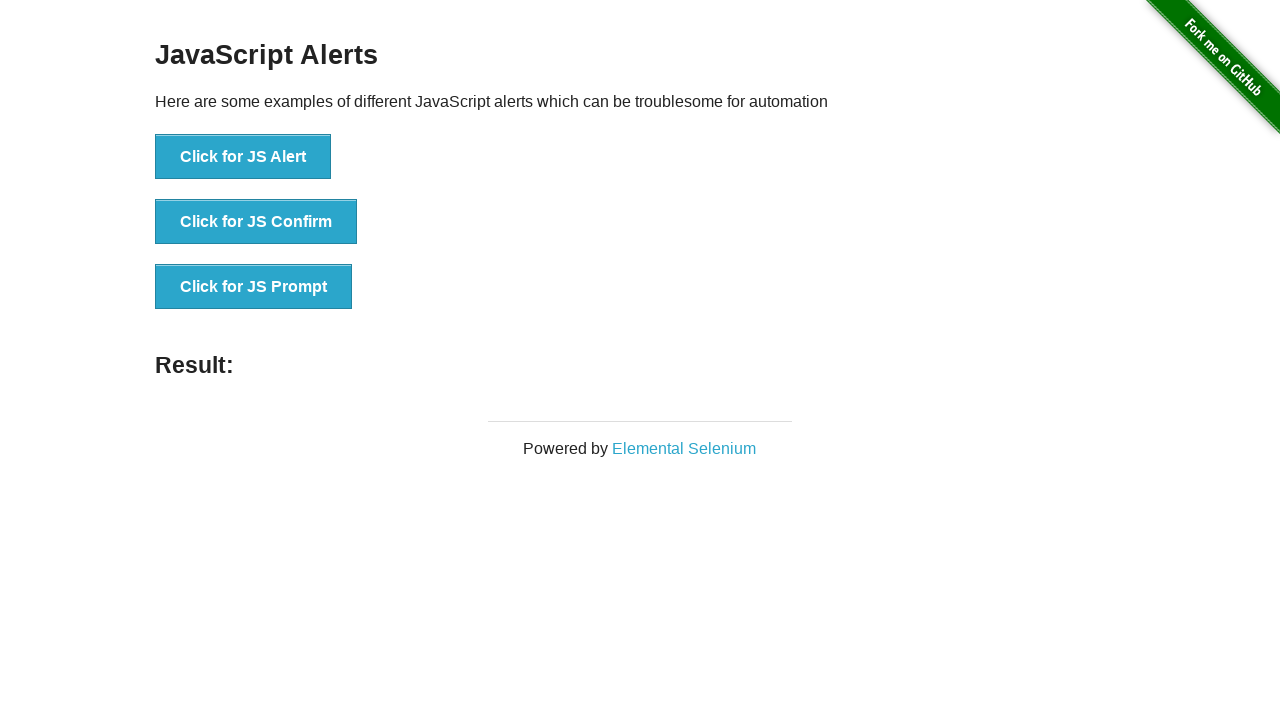

JavaScript Alerts page loaded and JS Confirm button is visible
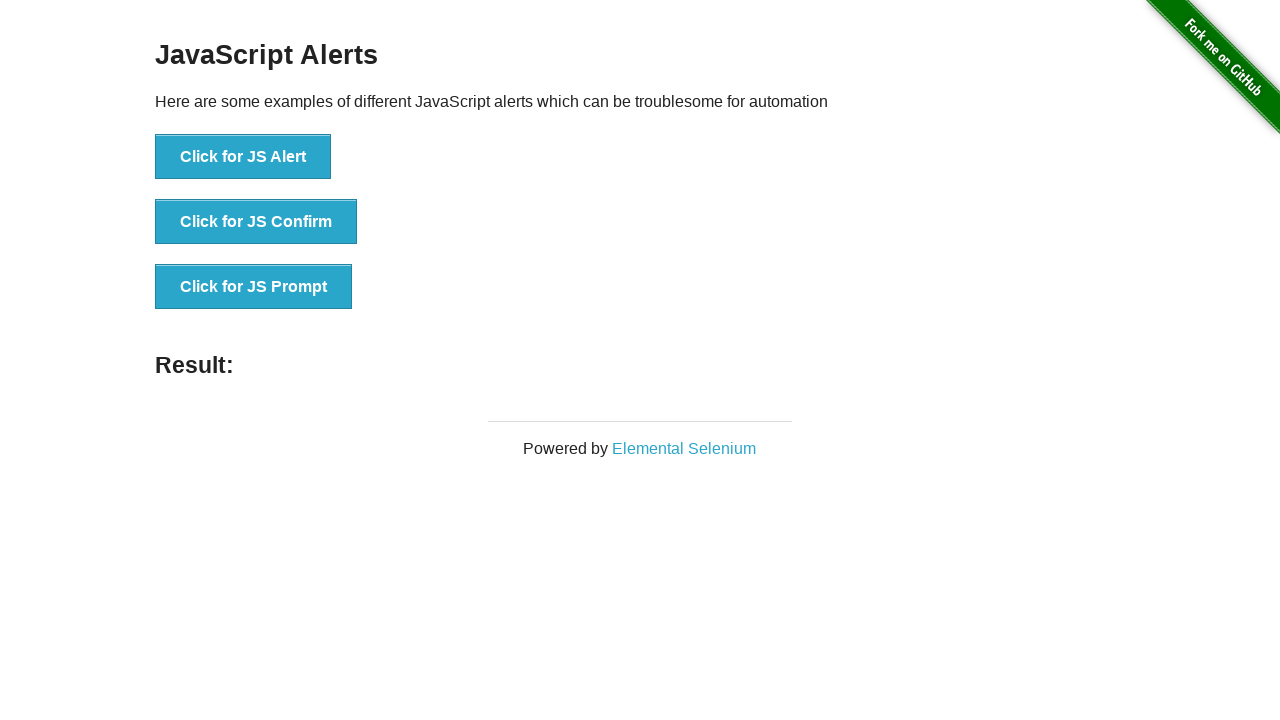

Set up dialog handler to accept confirmation dialogs
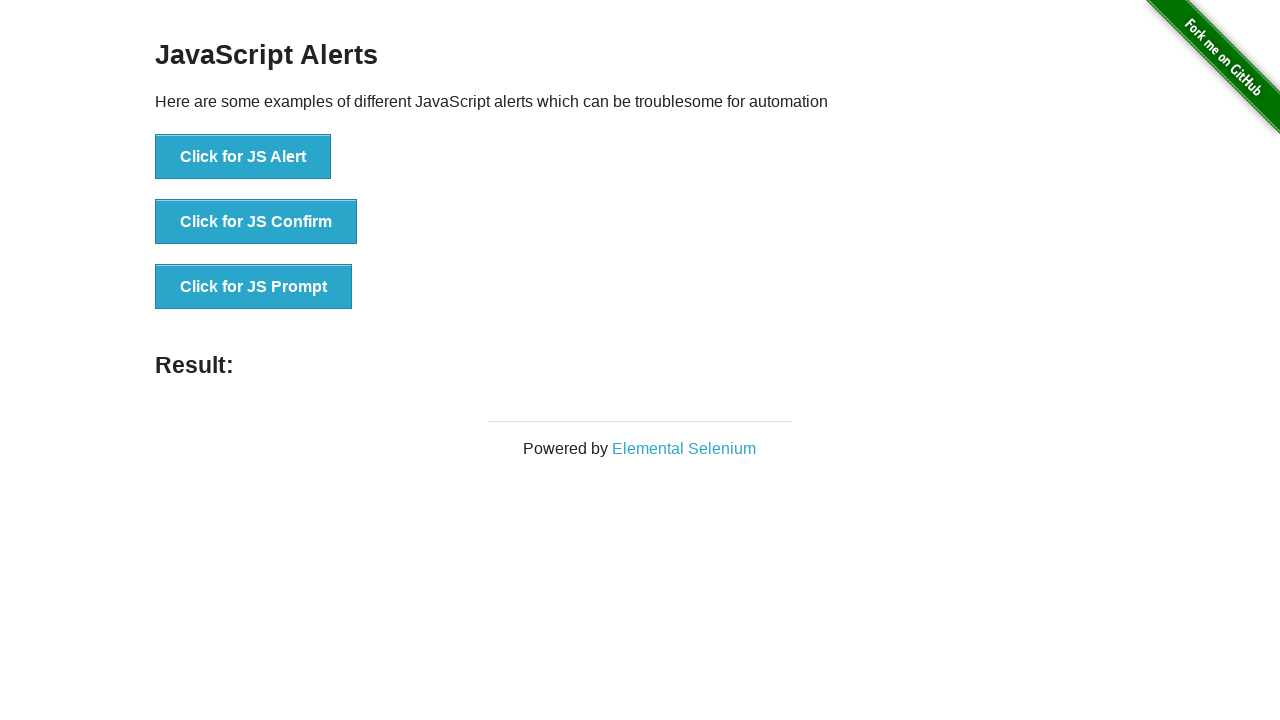

Clicked JS Confirm button to trigger confirmation dialog at (256, 222) on button[onclick='jsConfirm()']
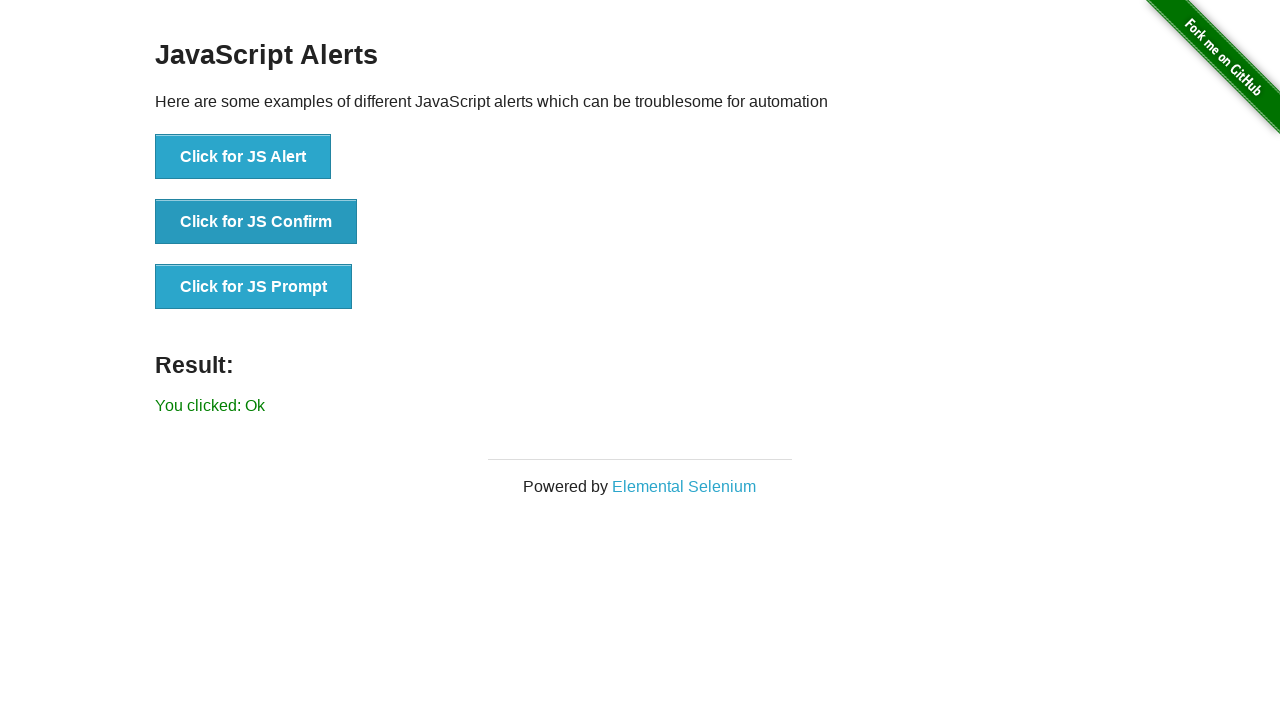

Result message element is now visible
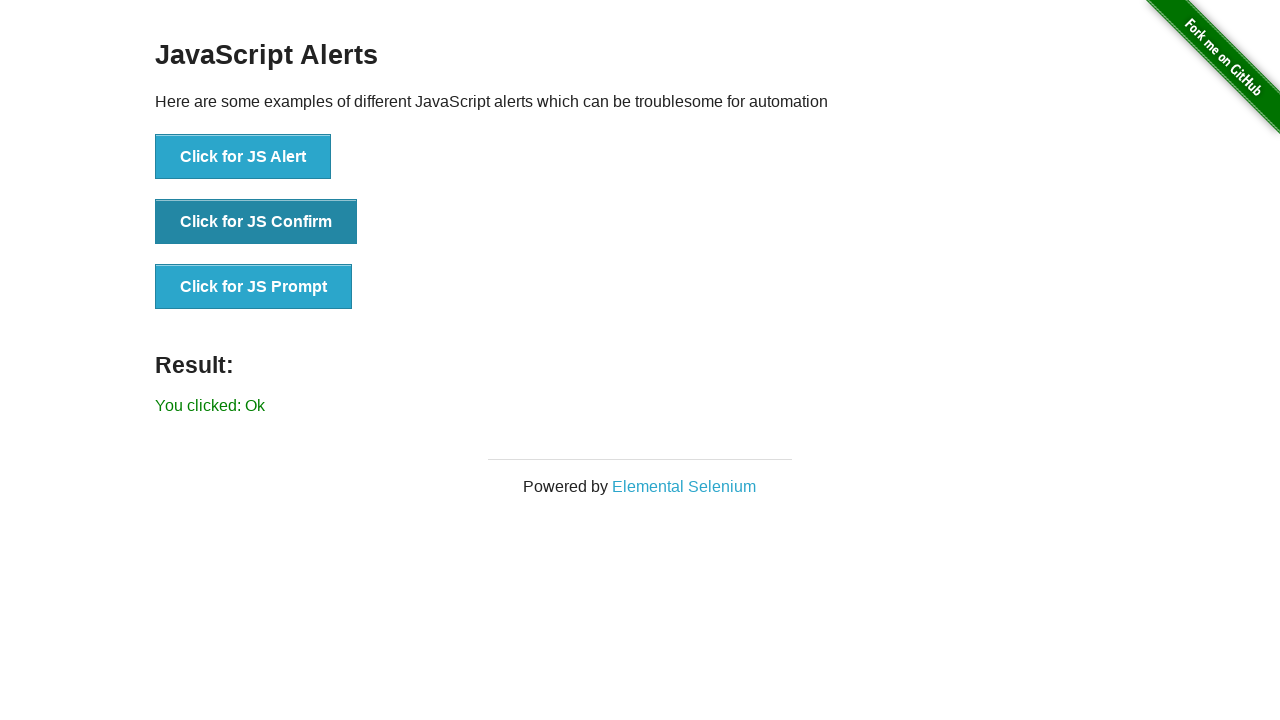

Retrieved result text: 'You clicked: Ok'
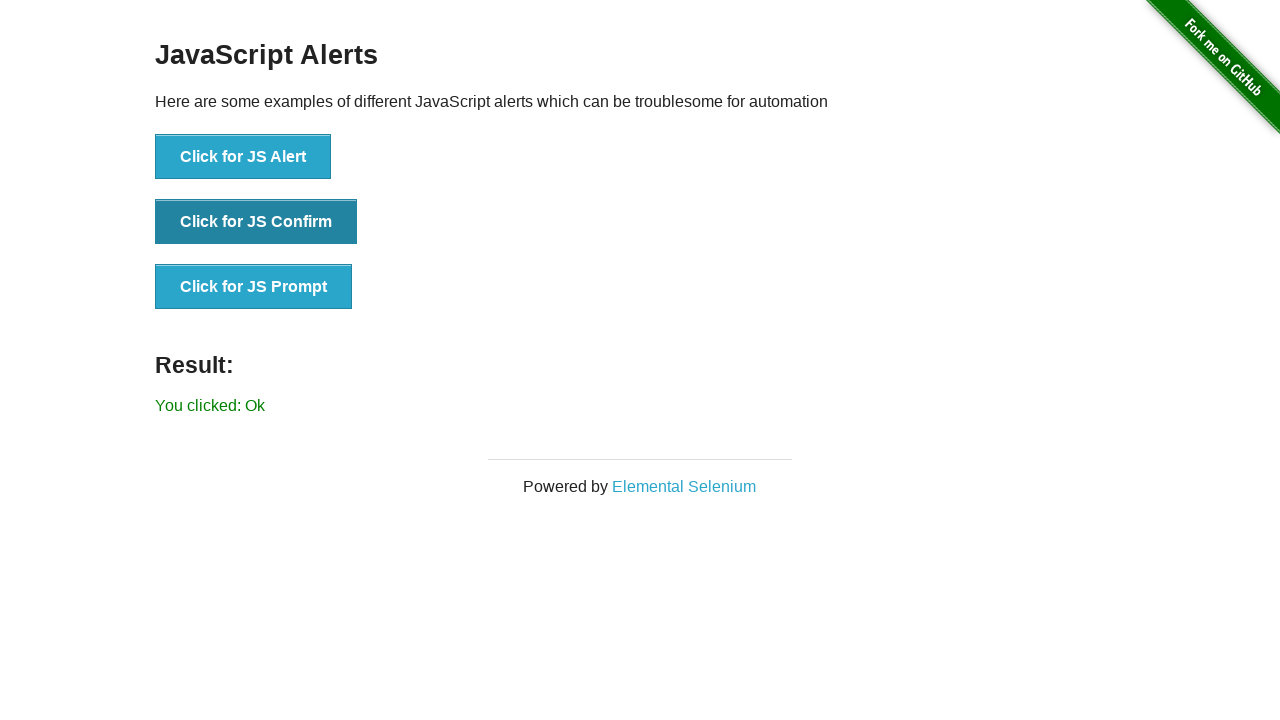

Verified result message shows 'You clicked: Ok'
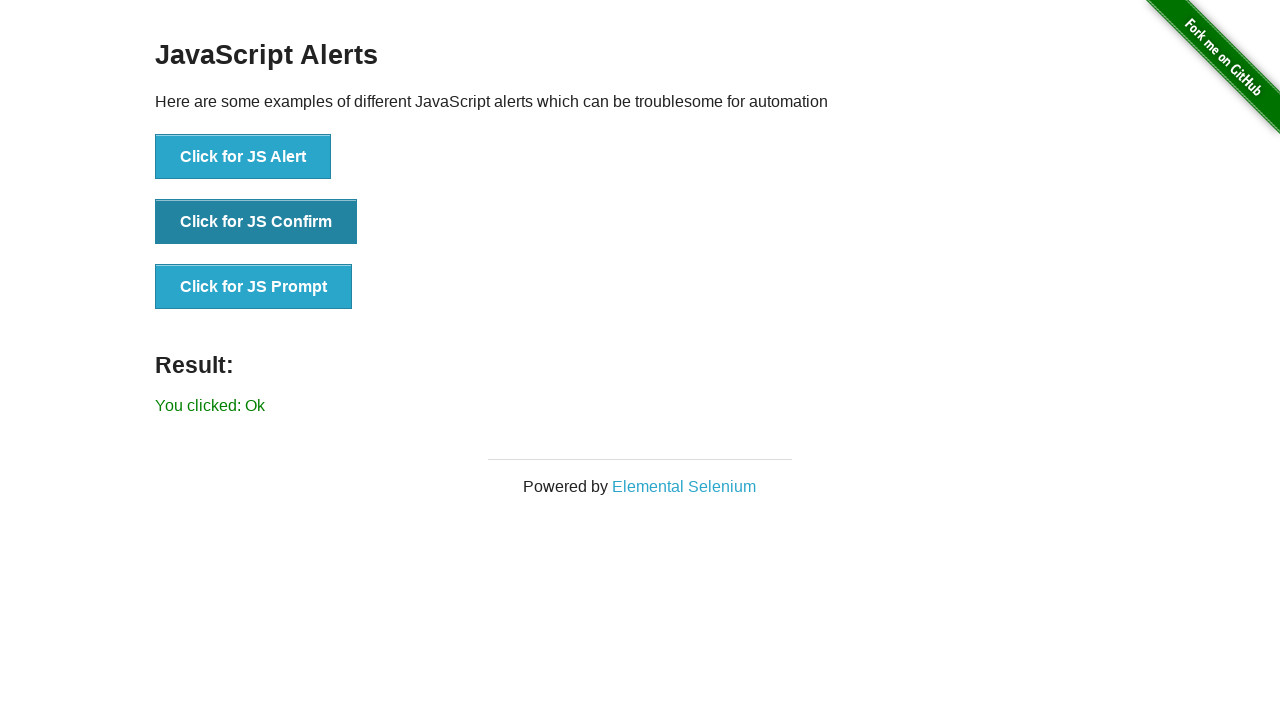

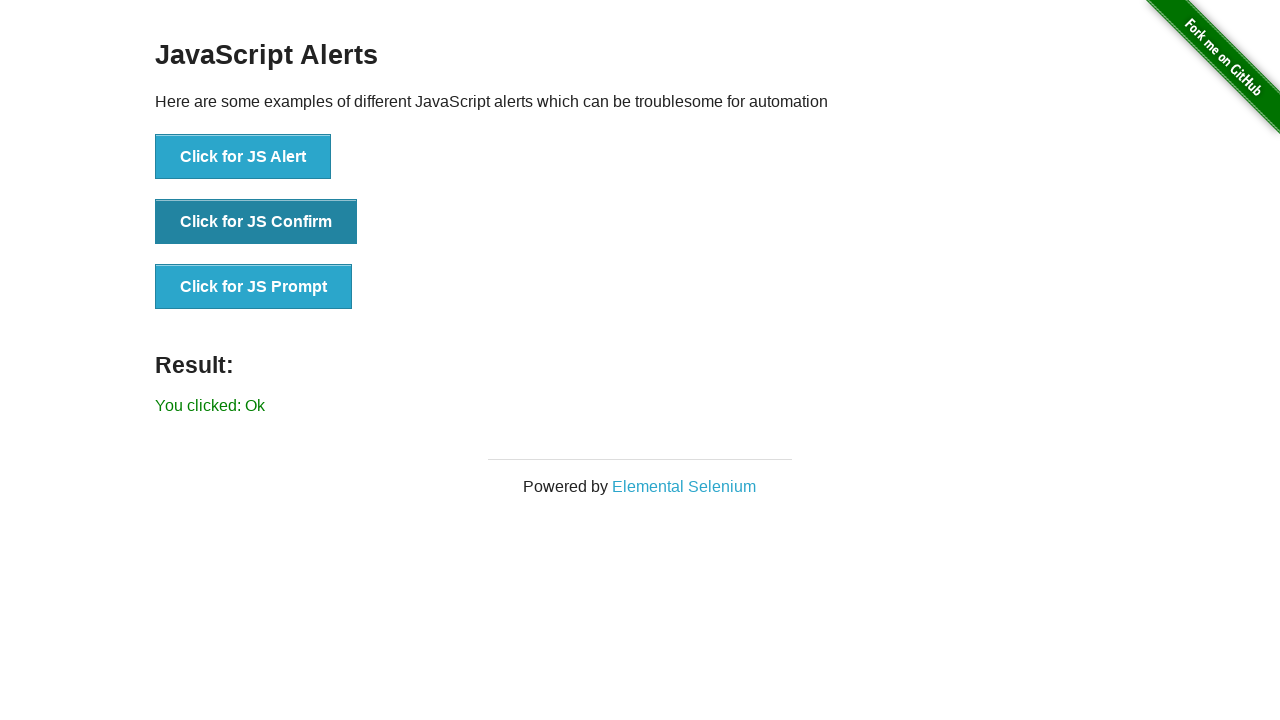